Tests web tables on DemoQA by searching, editing a record with new information including name, email, salary, age, and department fields.

Starting URL: https://demoqa.com/elements

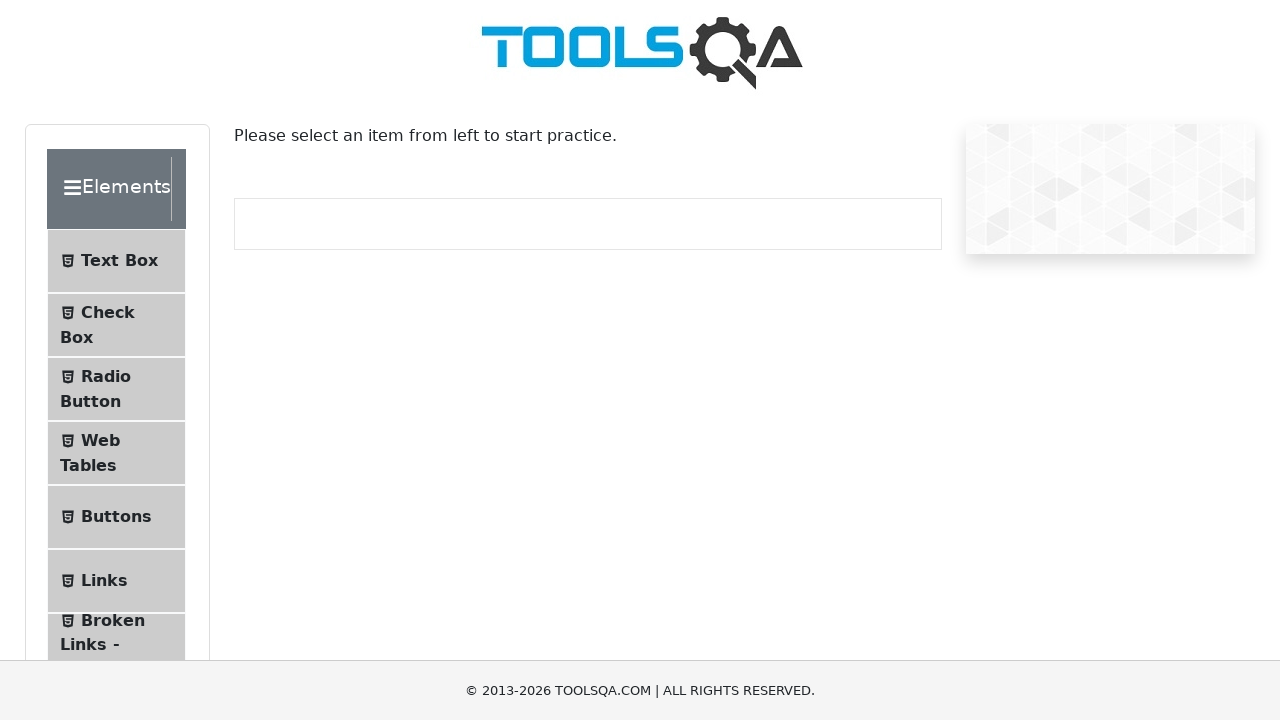

Clicked on Web Tables menu item at (116, 453) on internal:role=listitem >> internal:has-text="Web Tables"i
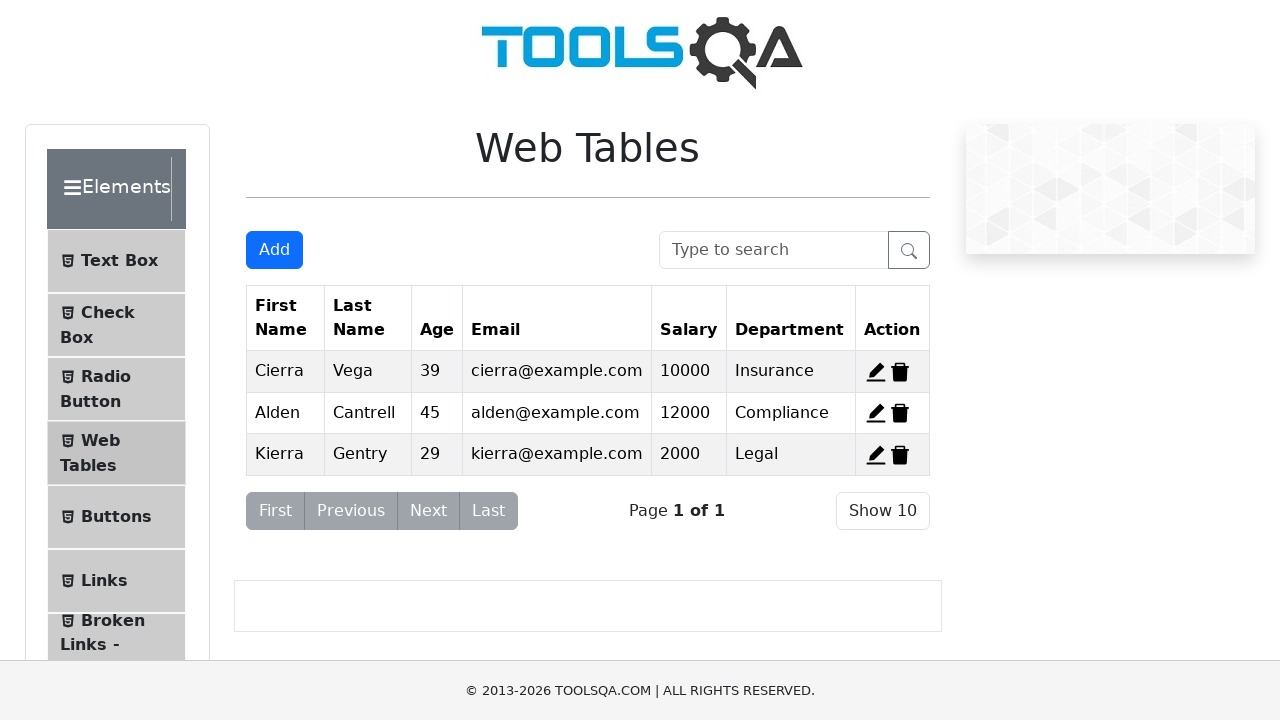

Clicked on search field at (774, 250) on internal:attr=[placeholder="Type to search"i]
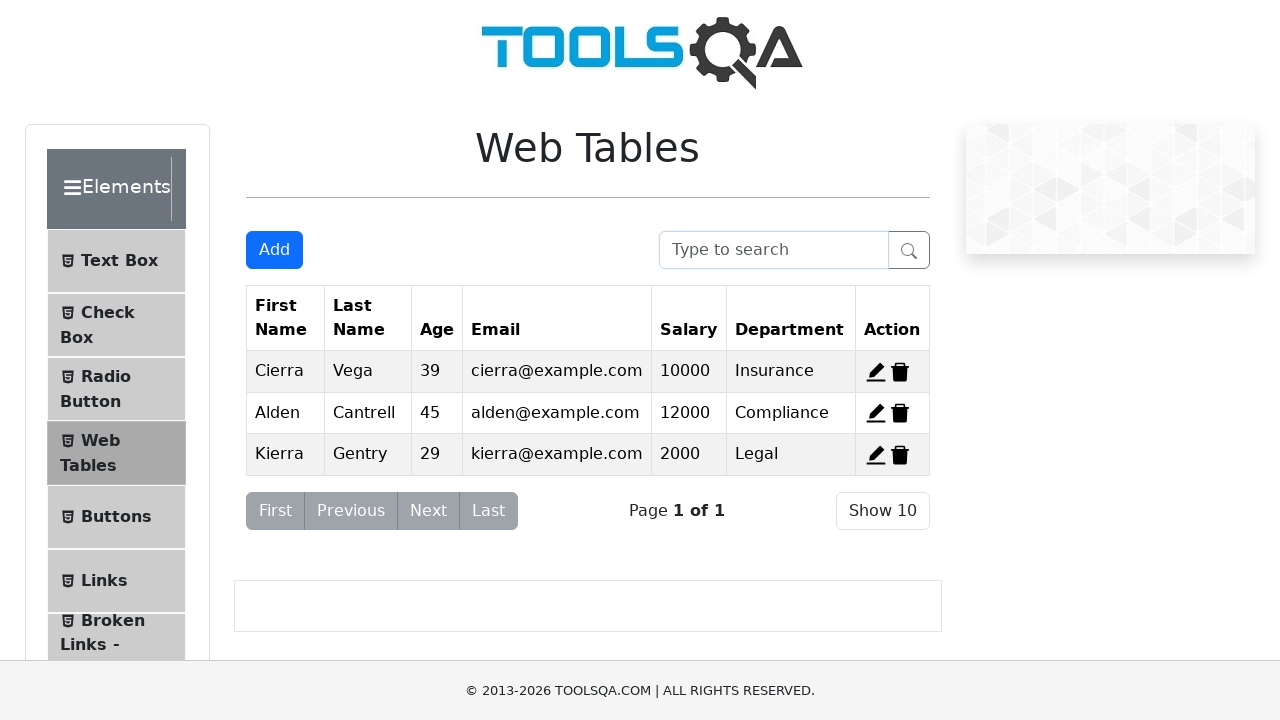

Filled search field with 'Alden' on internal:attr=[placeholder="Type to search"i]
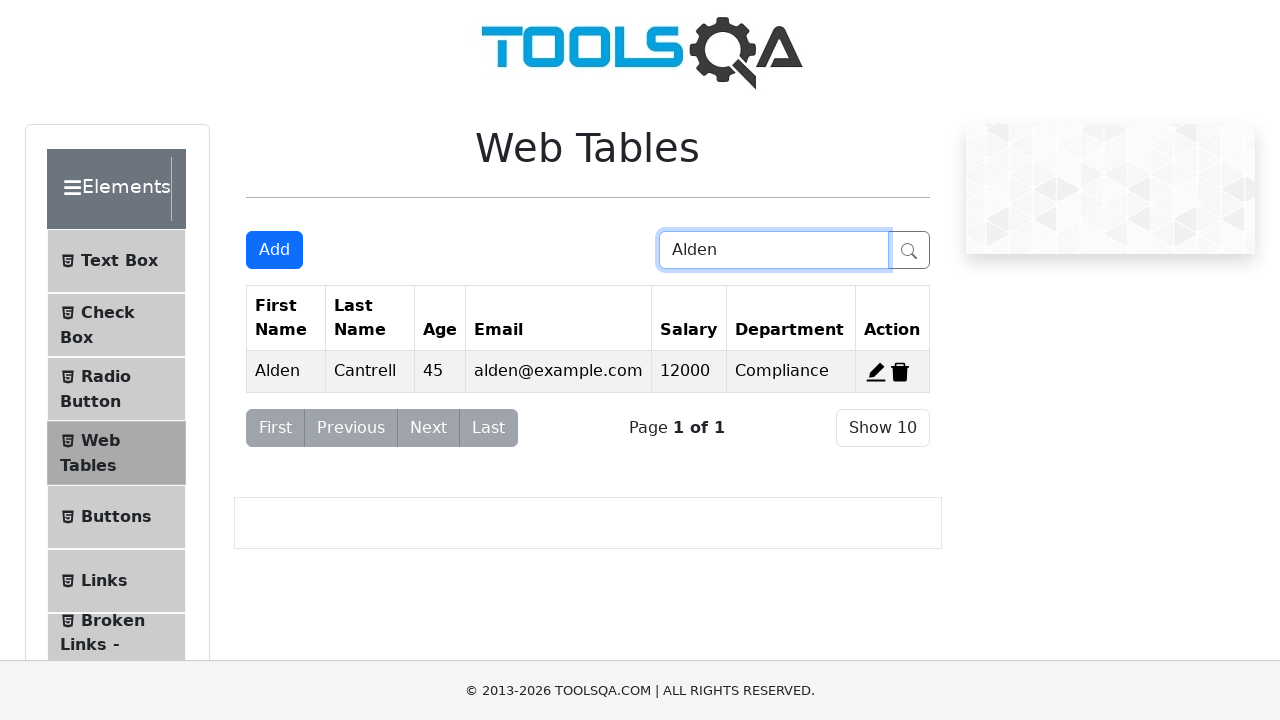

Clicked search button to find record at (909, 250) on #basic-addon2
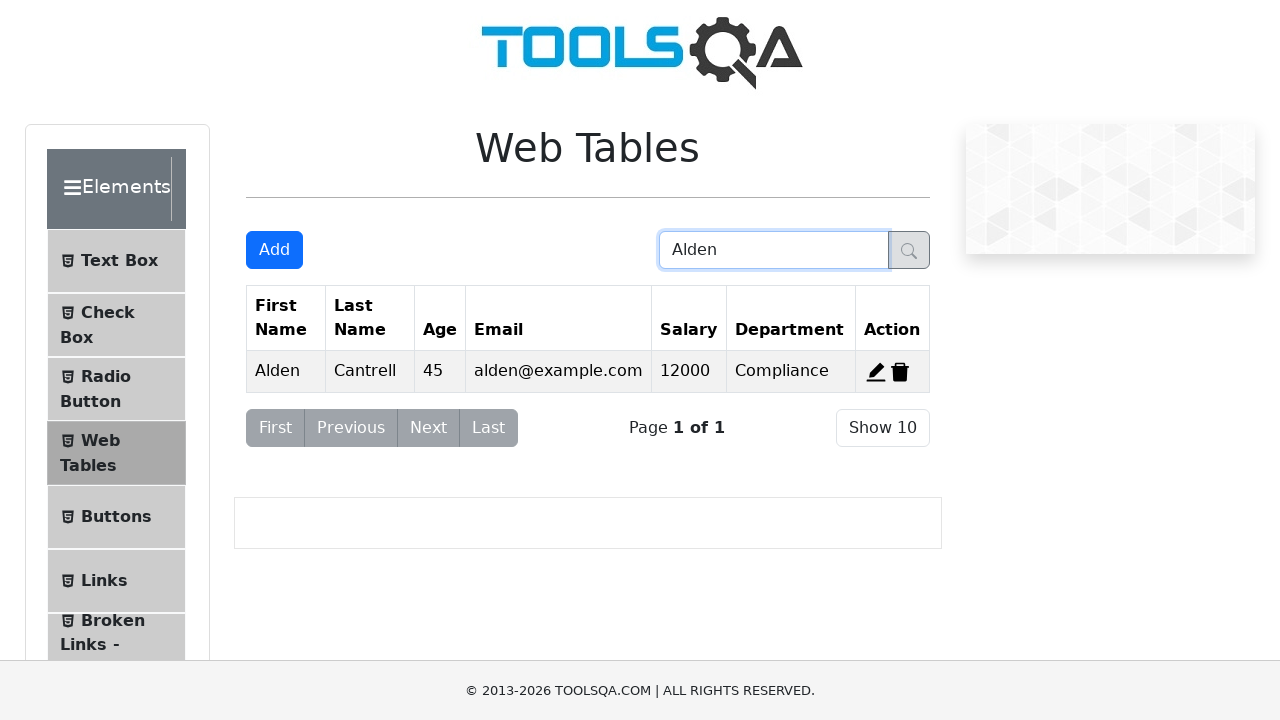

Clicked edit button for the record at (876, 372) on #edit-record-2 path
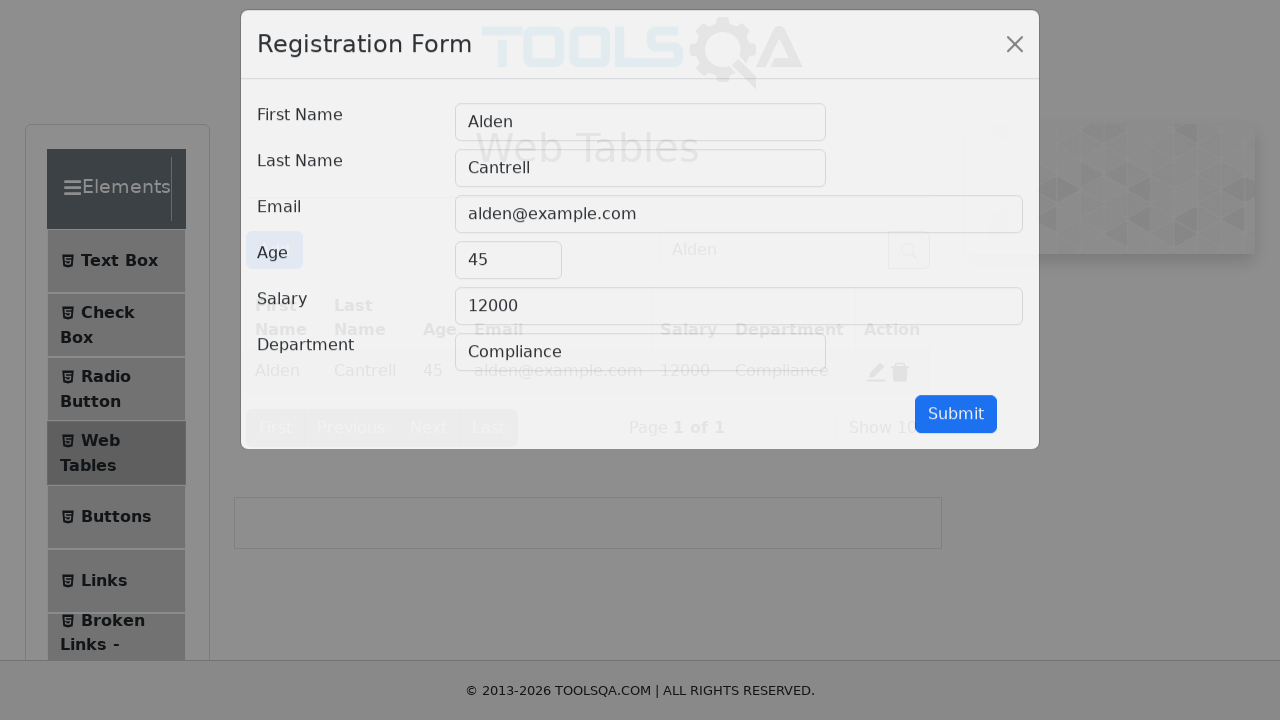

Clicked on salary field at (739, 325) on internal:attr=[placeholder="Salary"i]
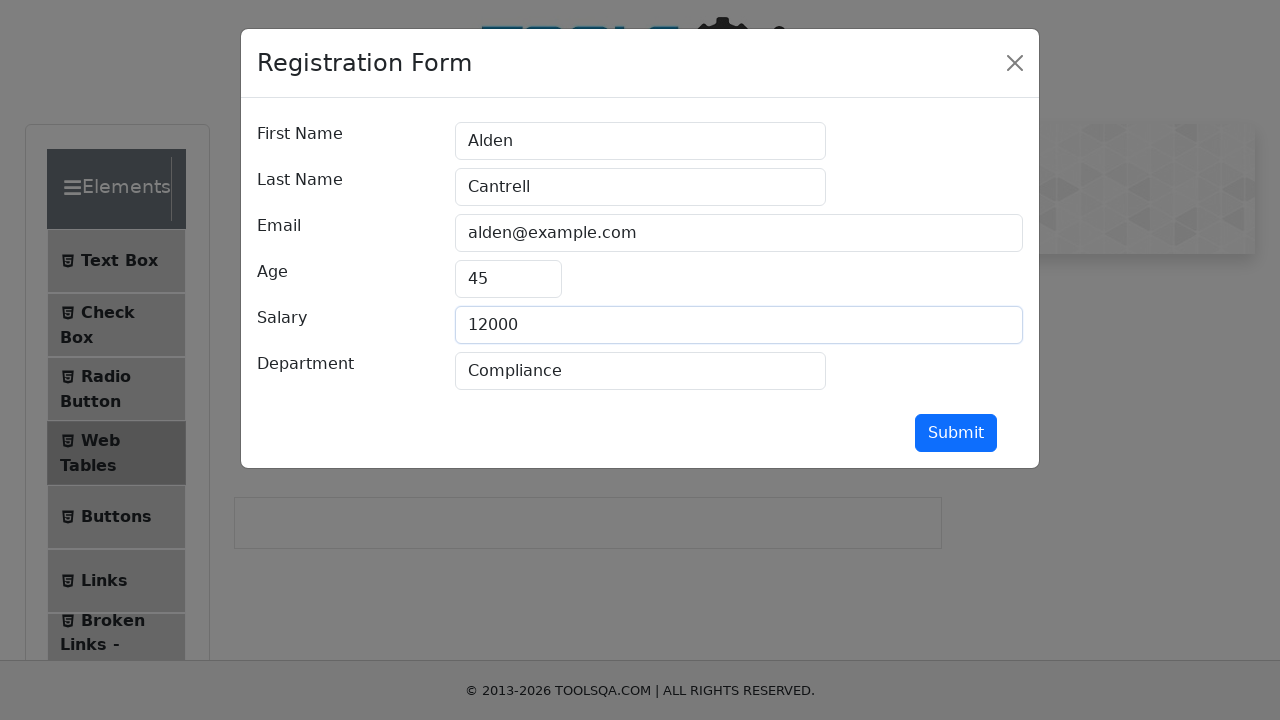

Updated salary to 56000 on internal:attr=[placeholder="Salary"i]
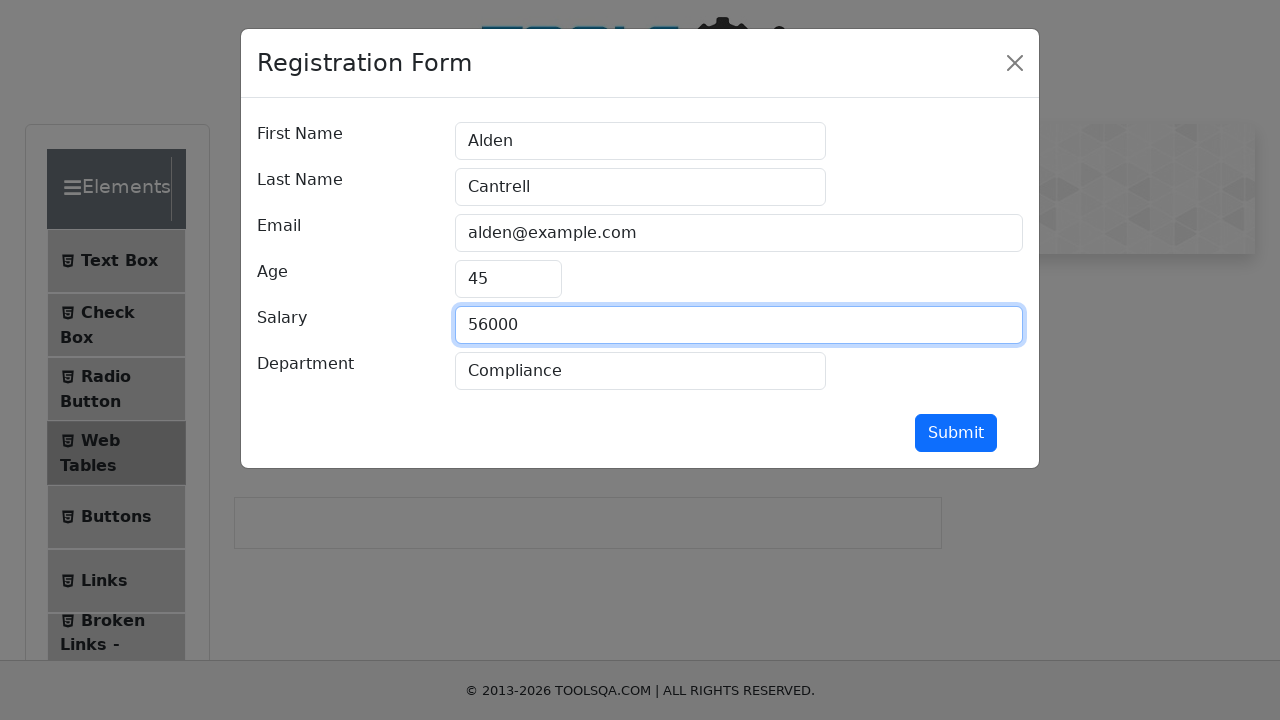

Clicked on age field at (508, 279) on internal:attr=[placeholder="Age"i]
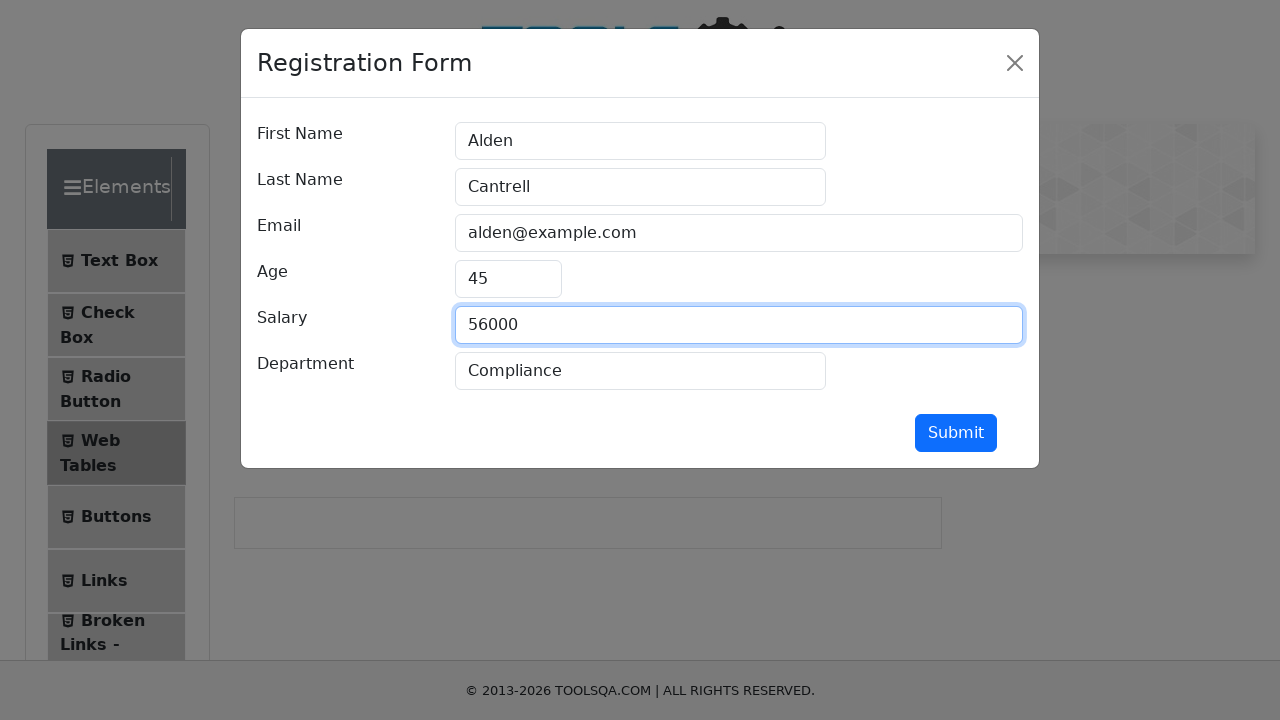

Updated age to 34 on internal:attr=[placeholder="Age"i]
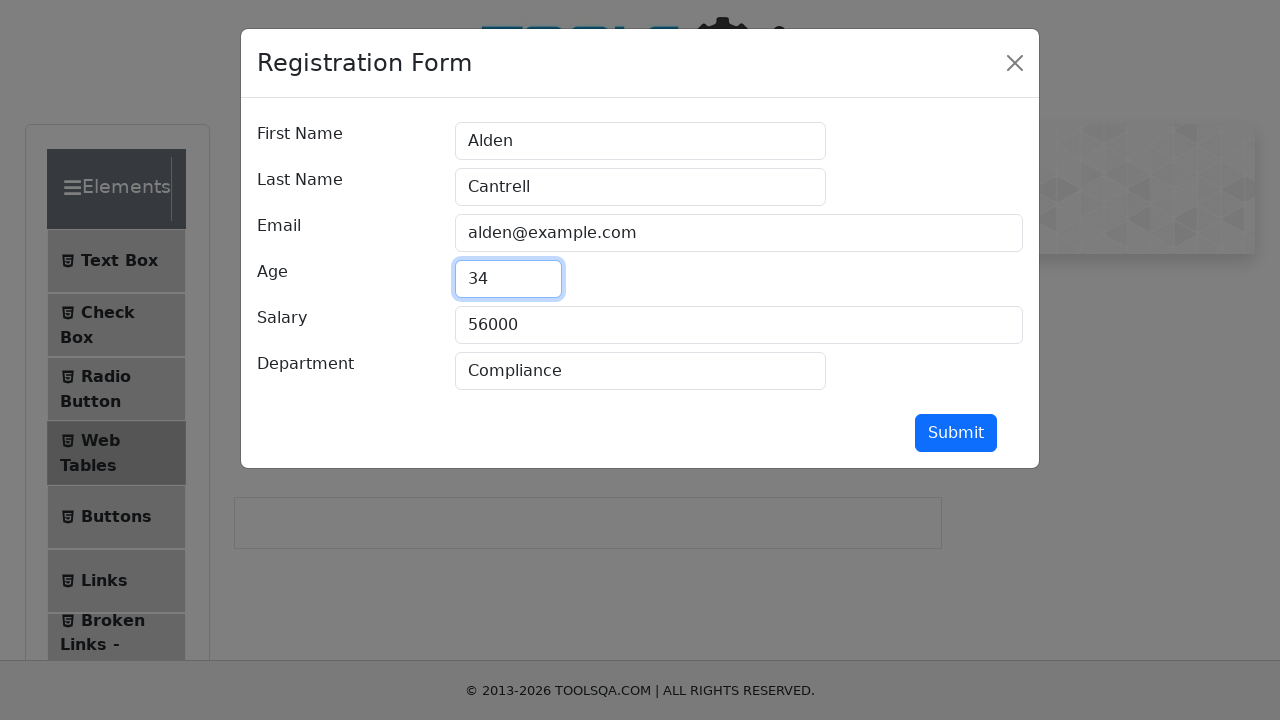

Clicked on email field at (739, 233) on internal:attr=[placeholder="name@example.com"i]
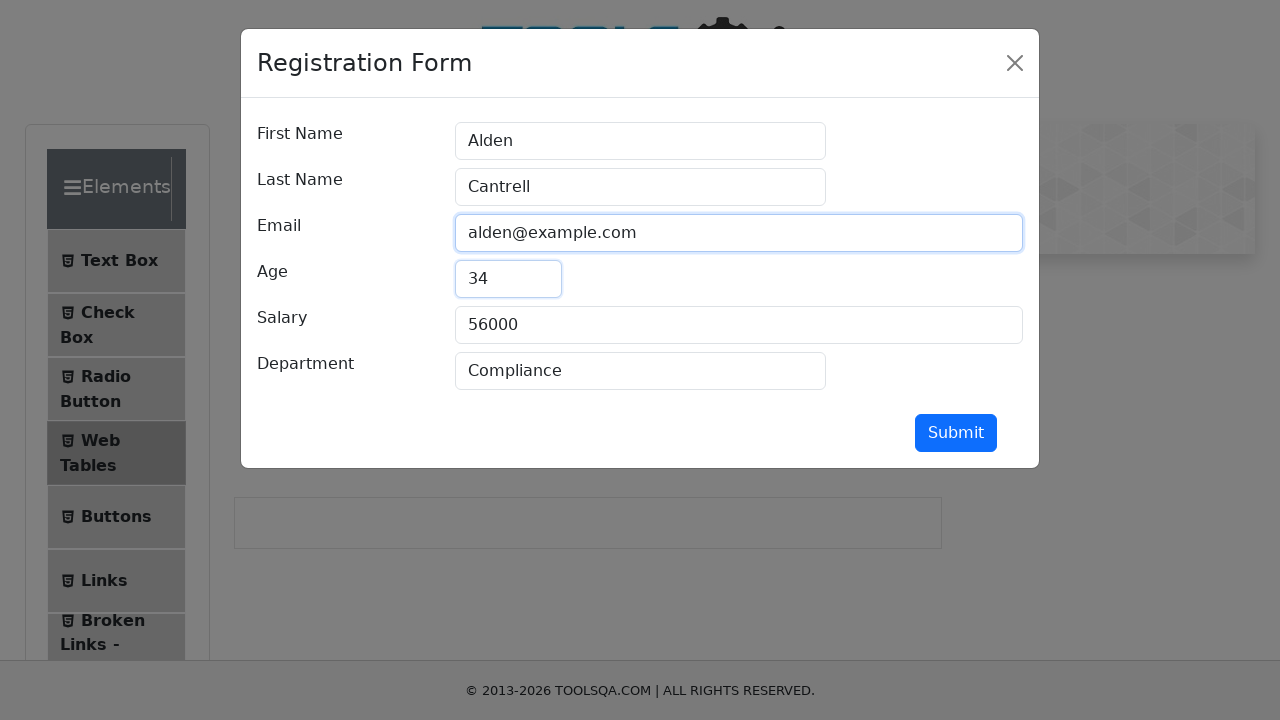

Updated email to MullaTester@yopmail.com on internal:attr=[placeholder="name@example.com"i]
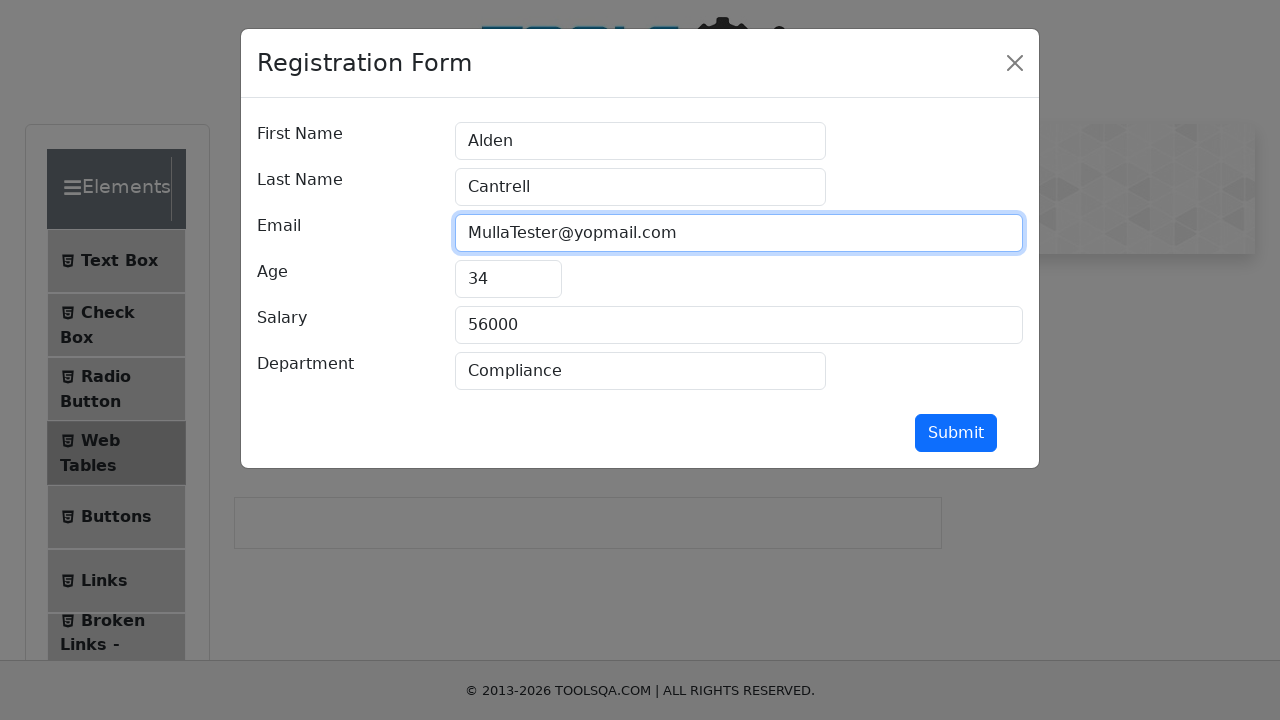

Clicked on first name field at (640, 141) on internal:attr=[placeholder="First Name"i]
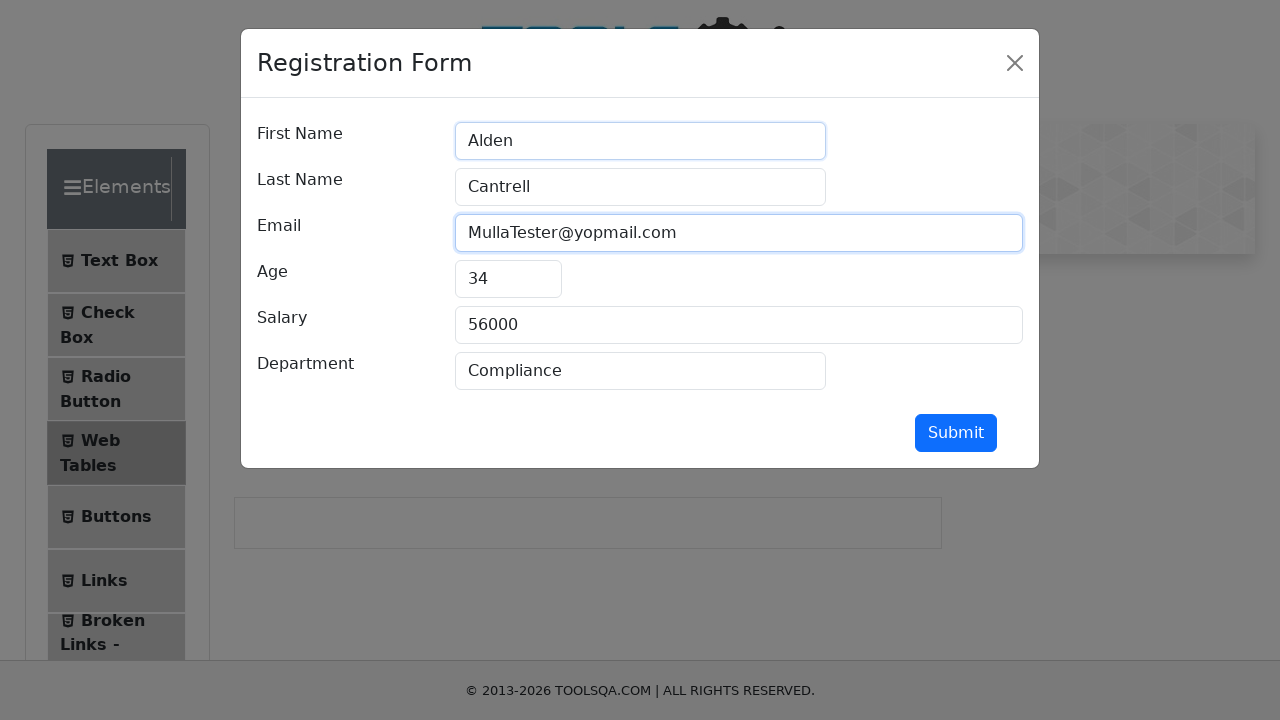

Updated first name to Khan on internal:attr=[placeholder="First Name"i]
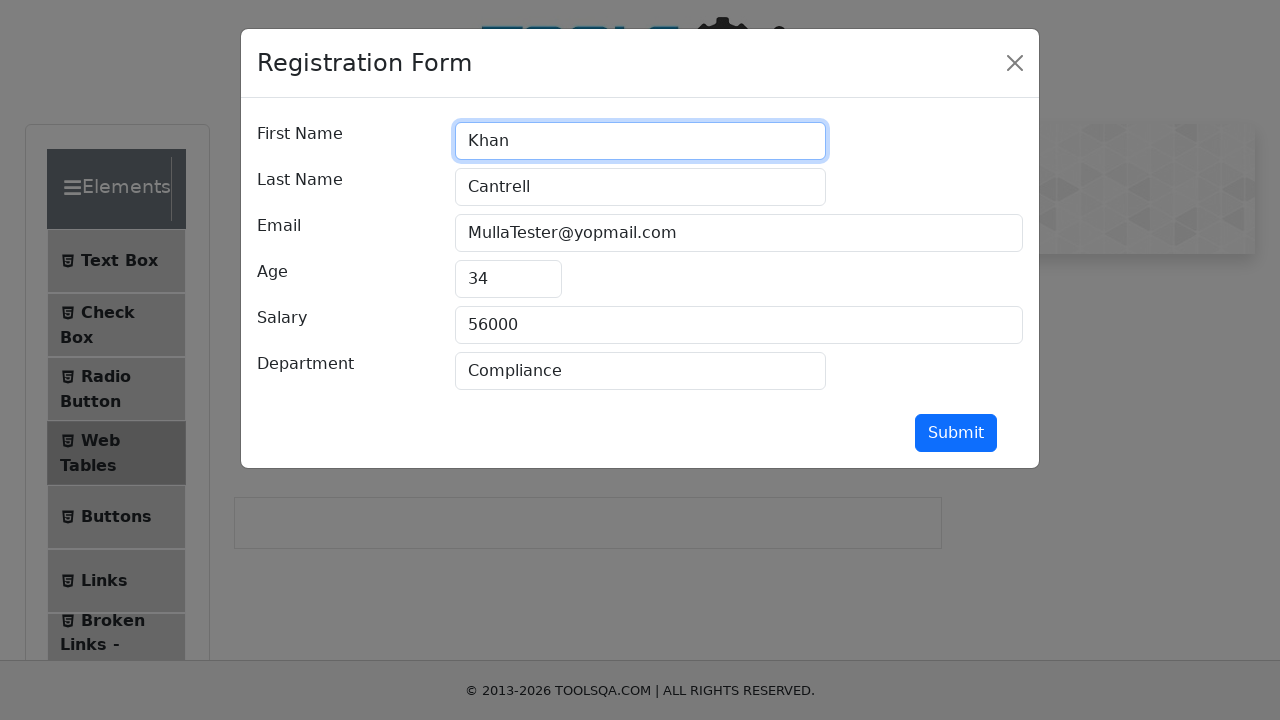

Pressed Tab to move to next field on internal:attr=[placeholder="First Name"i]
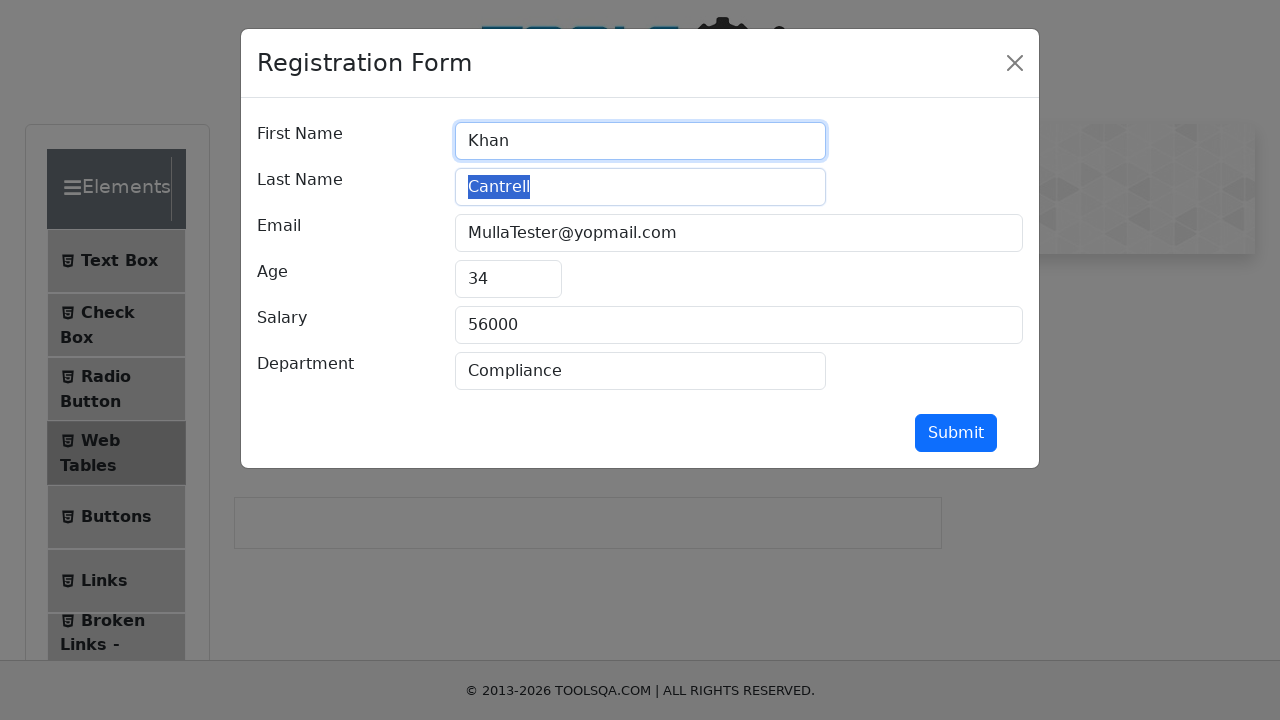

Updated last name to Baba on internal:attr=[placeholder="Last Name"i]
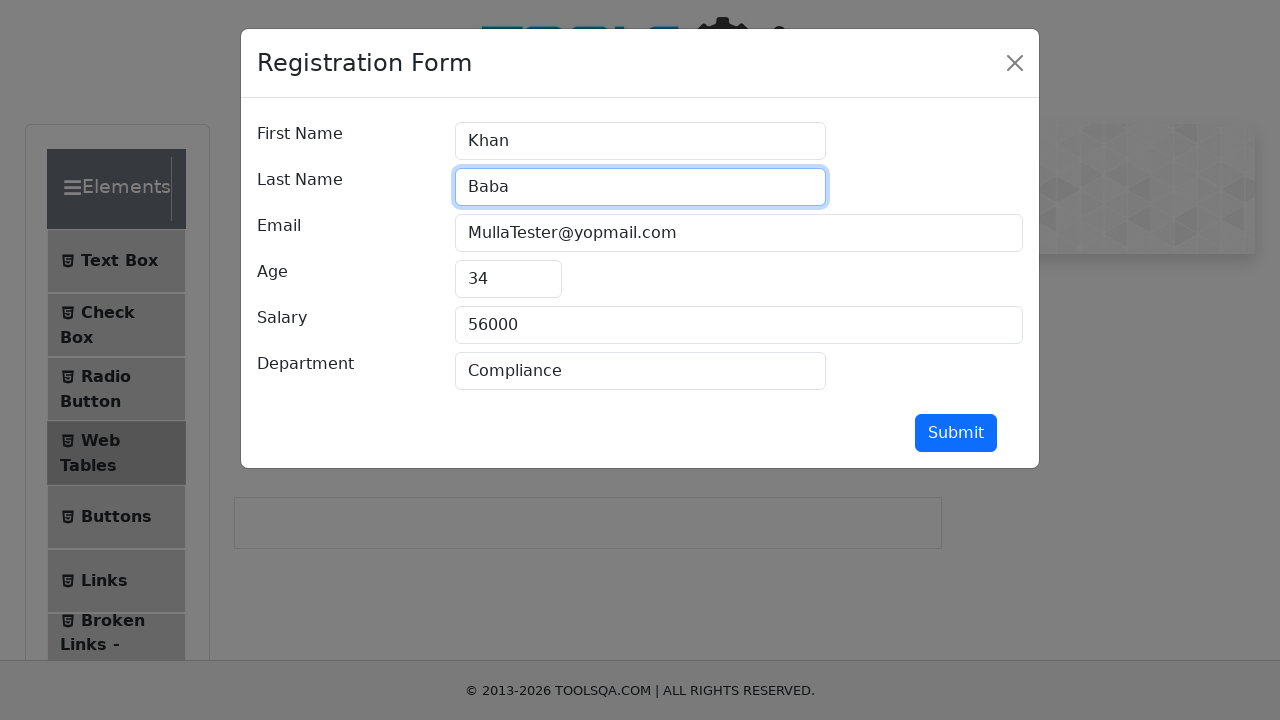

Clicked on department field at (640, 371) on internal:attr=[placeholder="Department"i]
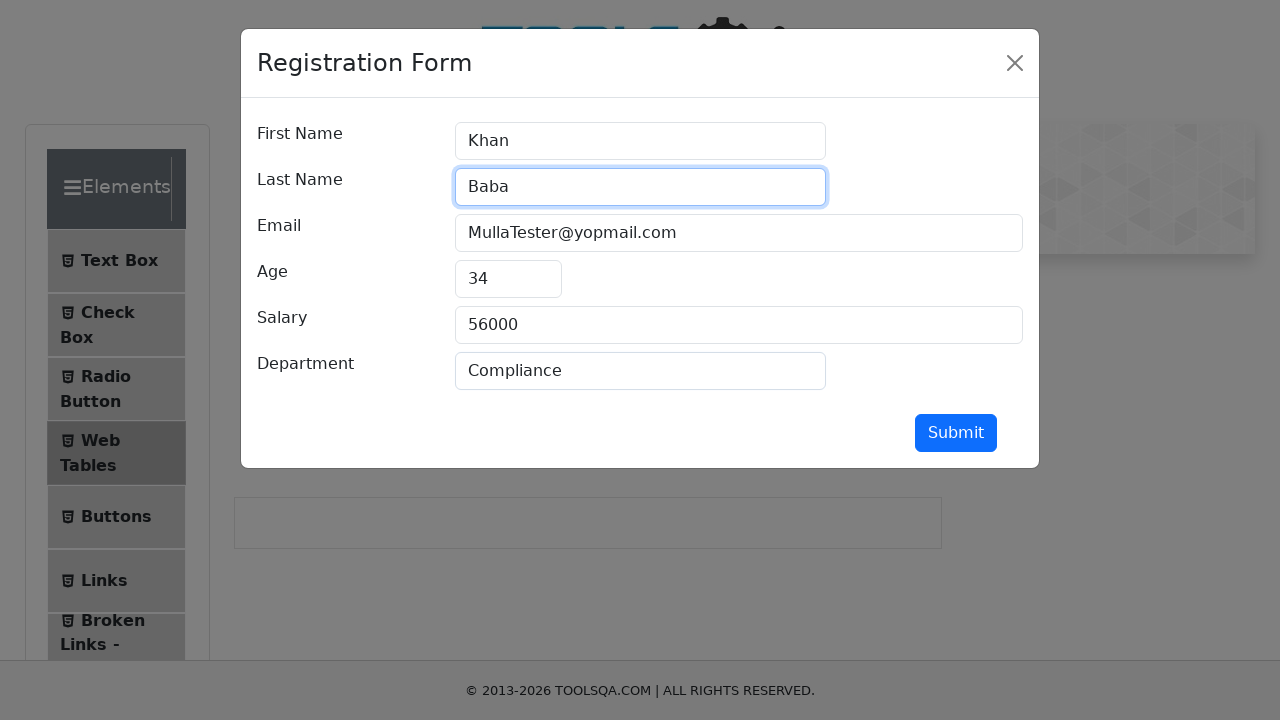

Updated department to SQA on internal:attr=[placeholder="Department"i]
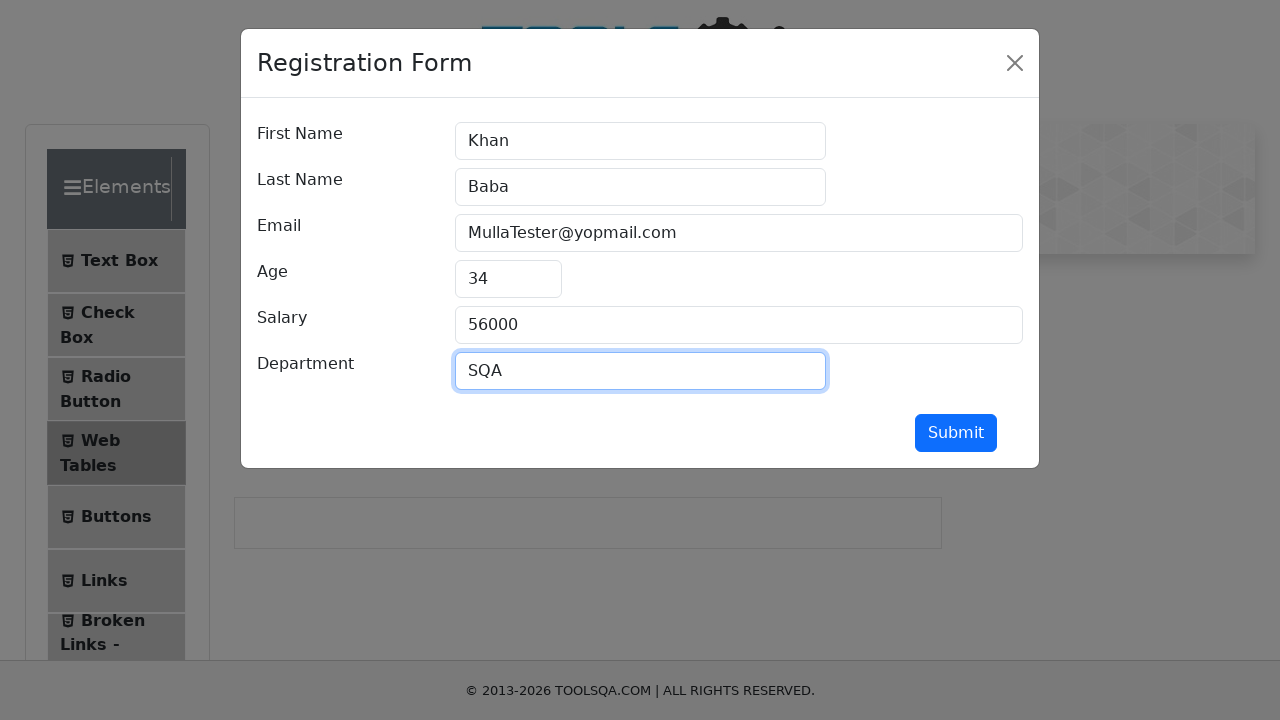

Clicked Submit button to save changes at (956, 433) on internal:role=button[name="Submit"i]
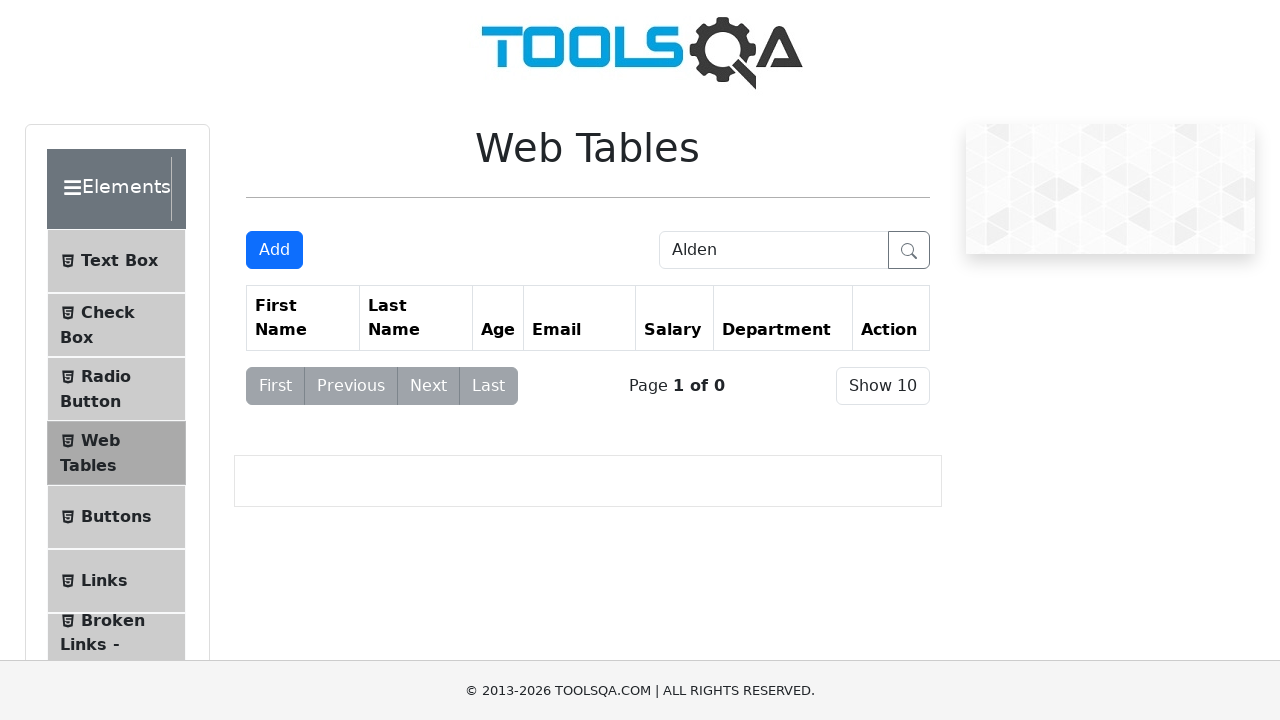

Clicked on search field to clear it at (774, 250) on internal:attr=[placeholder="Type to search"i]
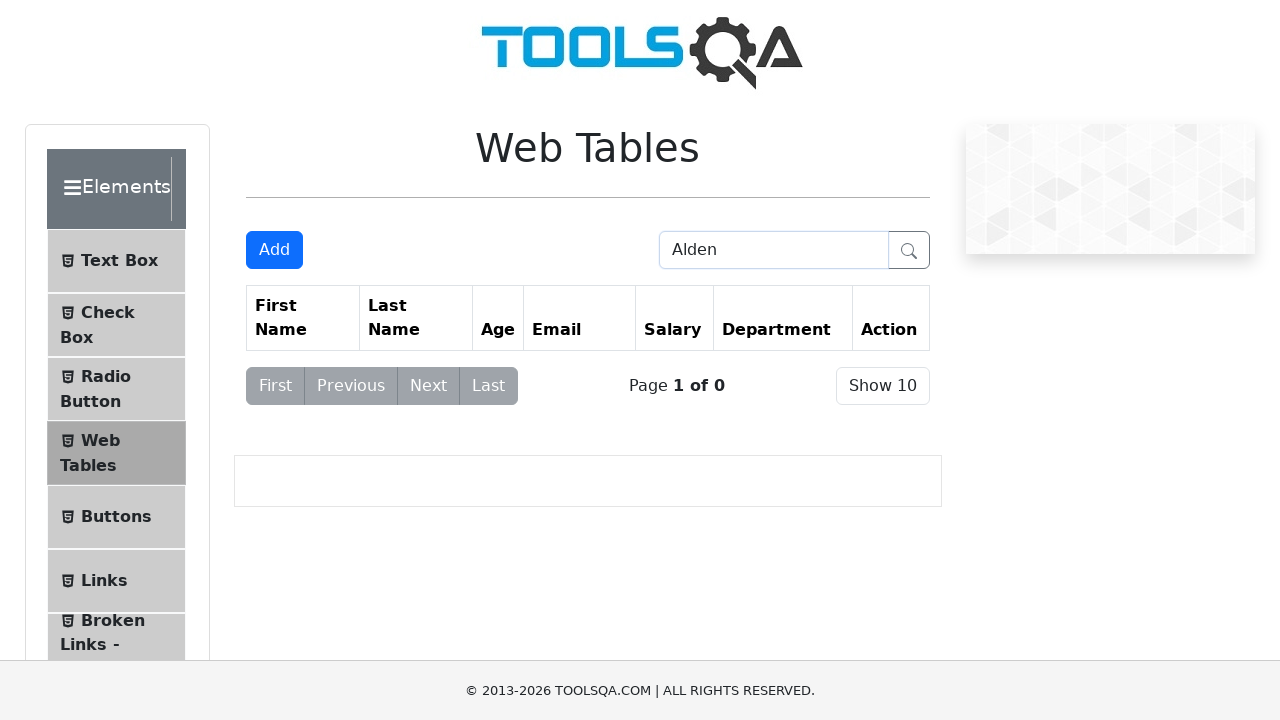

Selected all text in search field on internal:attr=[placeholder="Type to search"i]
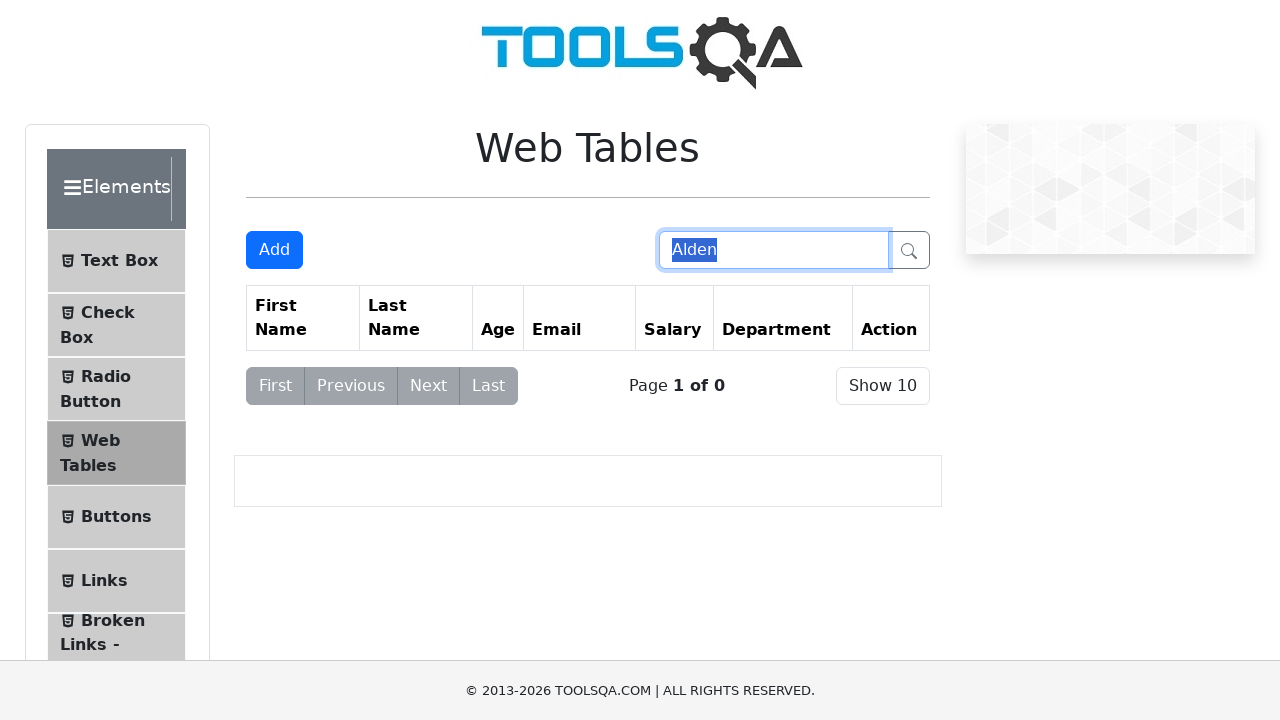

Cleared search field on internal:attr=[placeholder="Type to search"i]
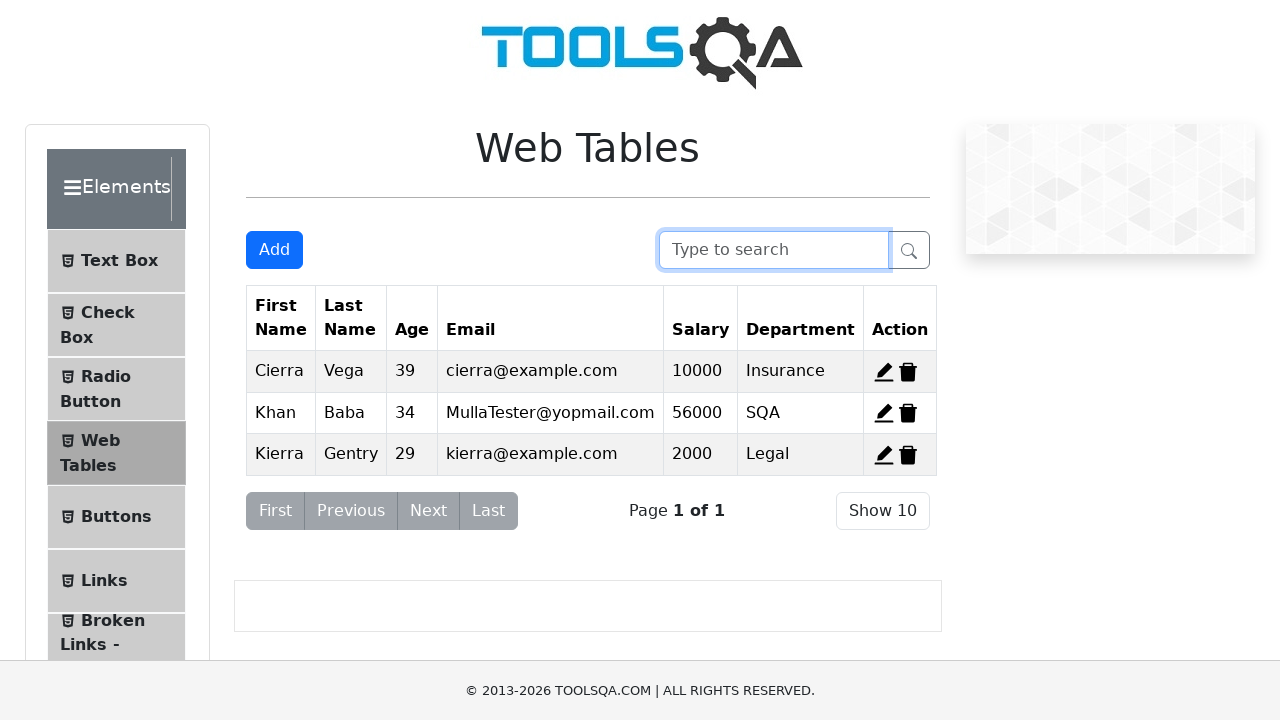

Clicked on search field again at (774, 250) on internal:attr=[placeholder="Type to search"i]
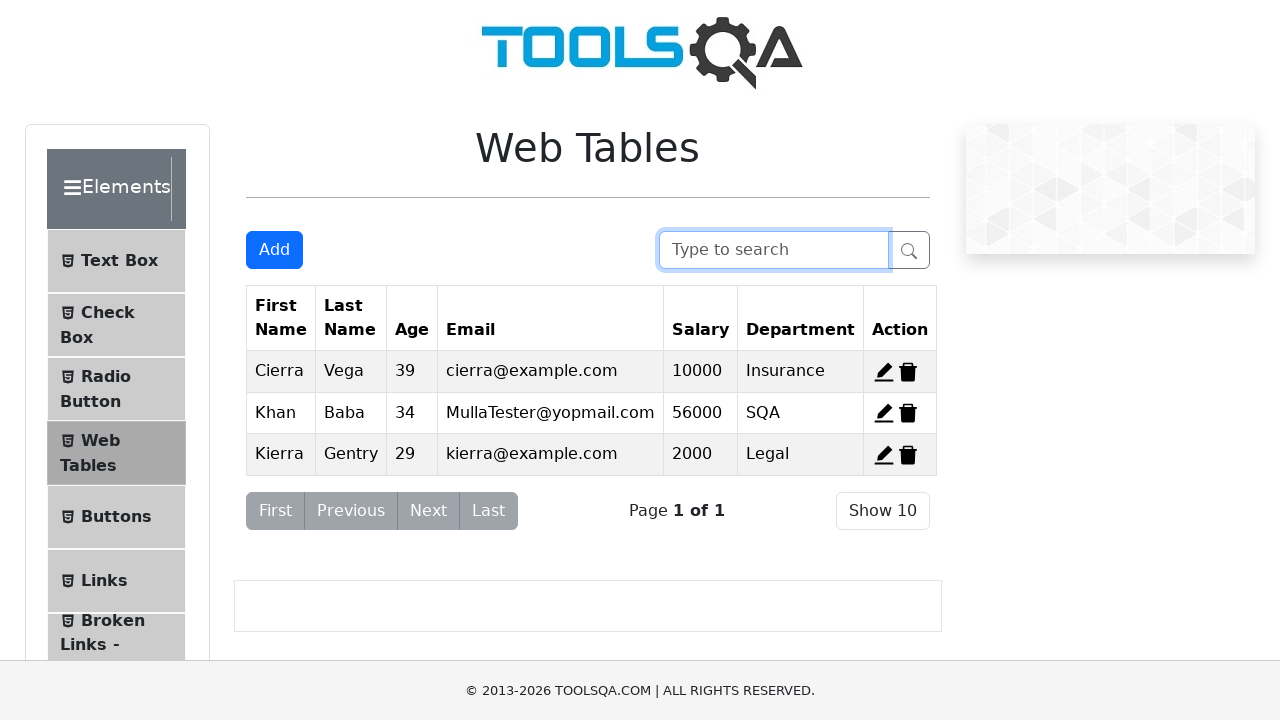

Clicked search button to refresh table at (909, 250) on #basic-addon2
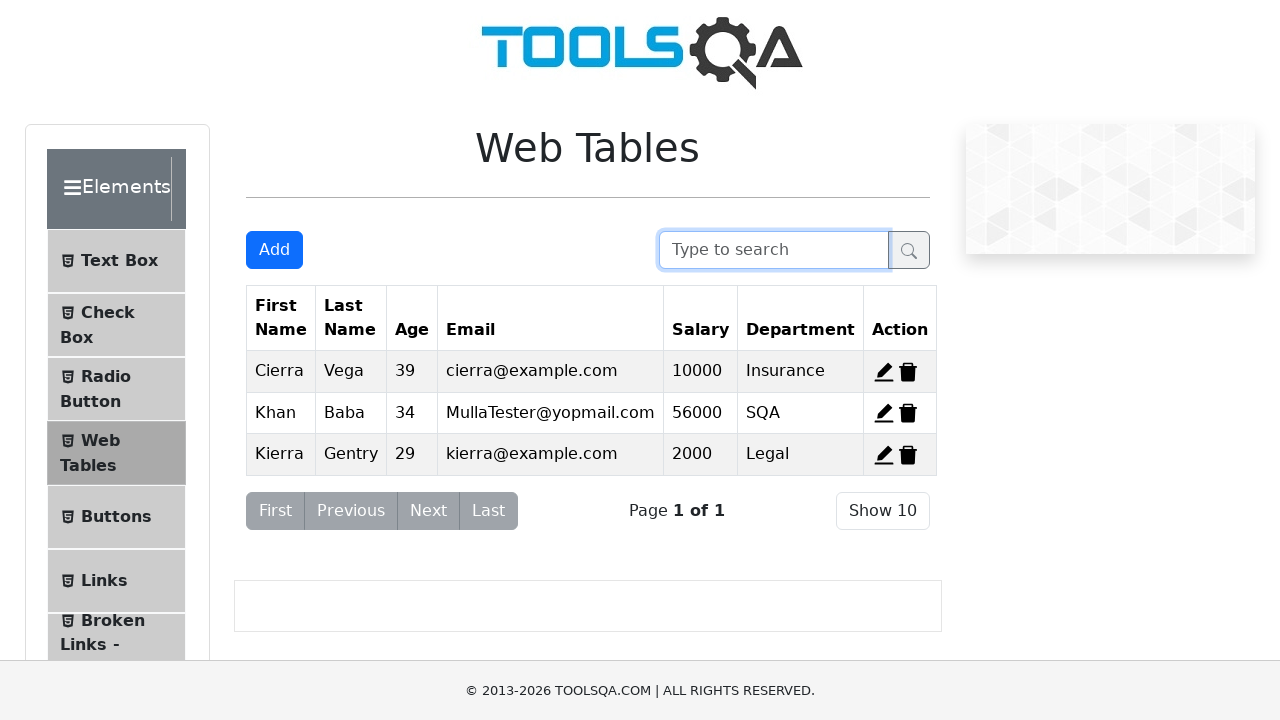

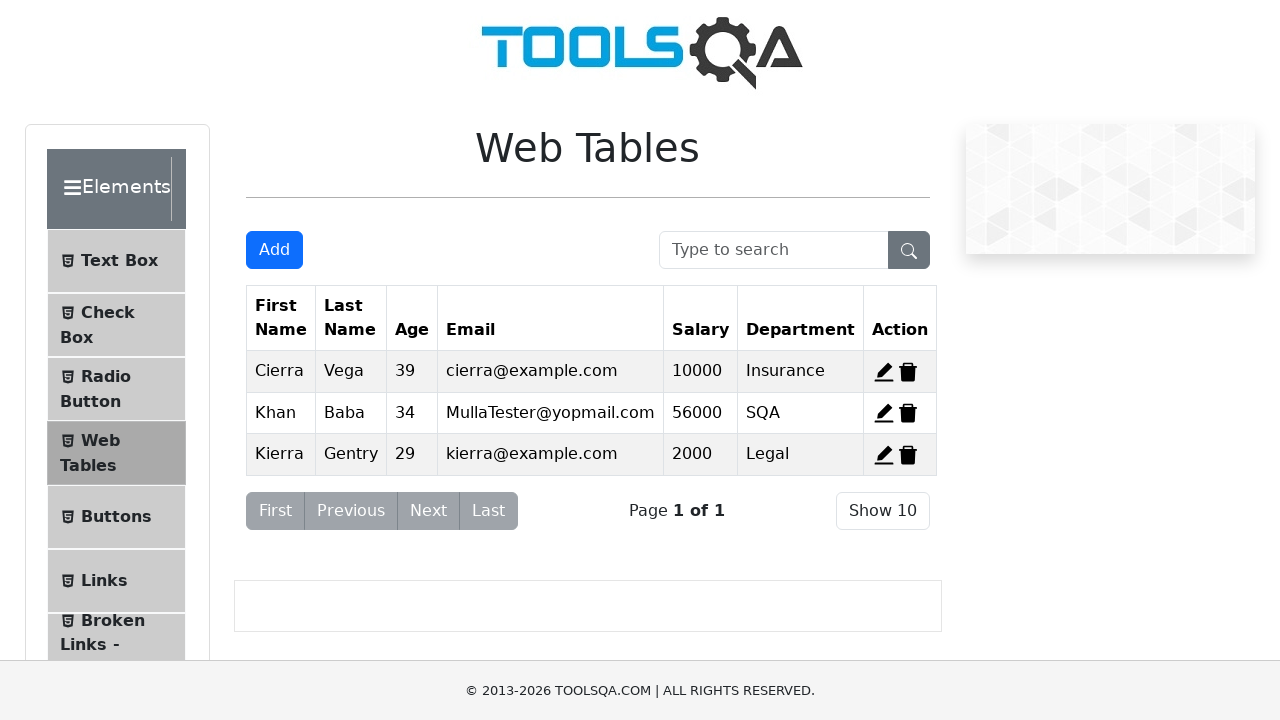